Tests accepting a JavaScript alert by clicking the first button, accepting the alert popup, and verifying the result message displays "You successfully clicked an alert"

Starting URL: https://testcenter.techproeducation.com/index.php?page=javascript-alerts

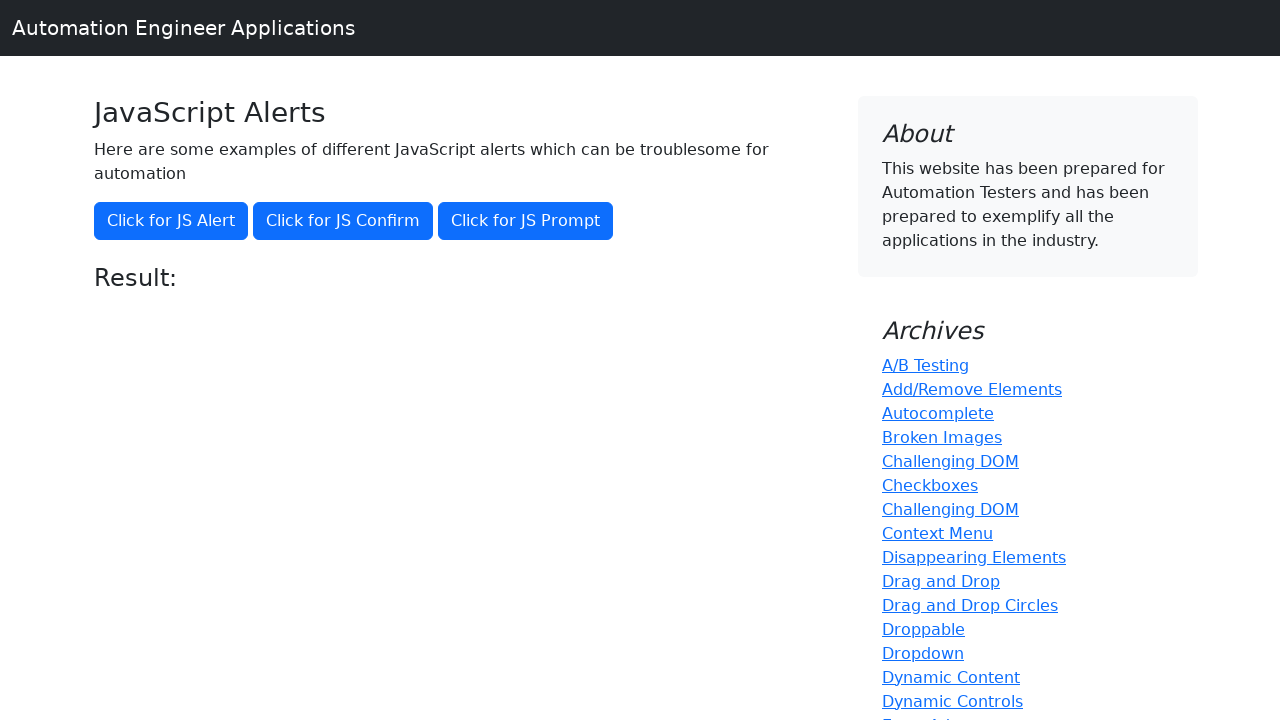

Clicked the first button to trigger the JavaScript alert at (171, 221) on xpath=(//button)[1]
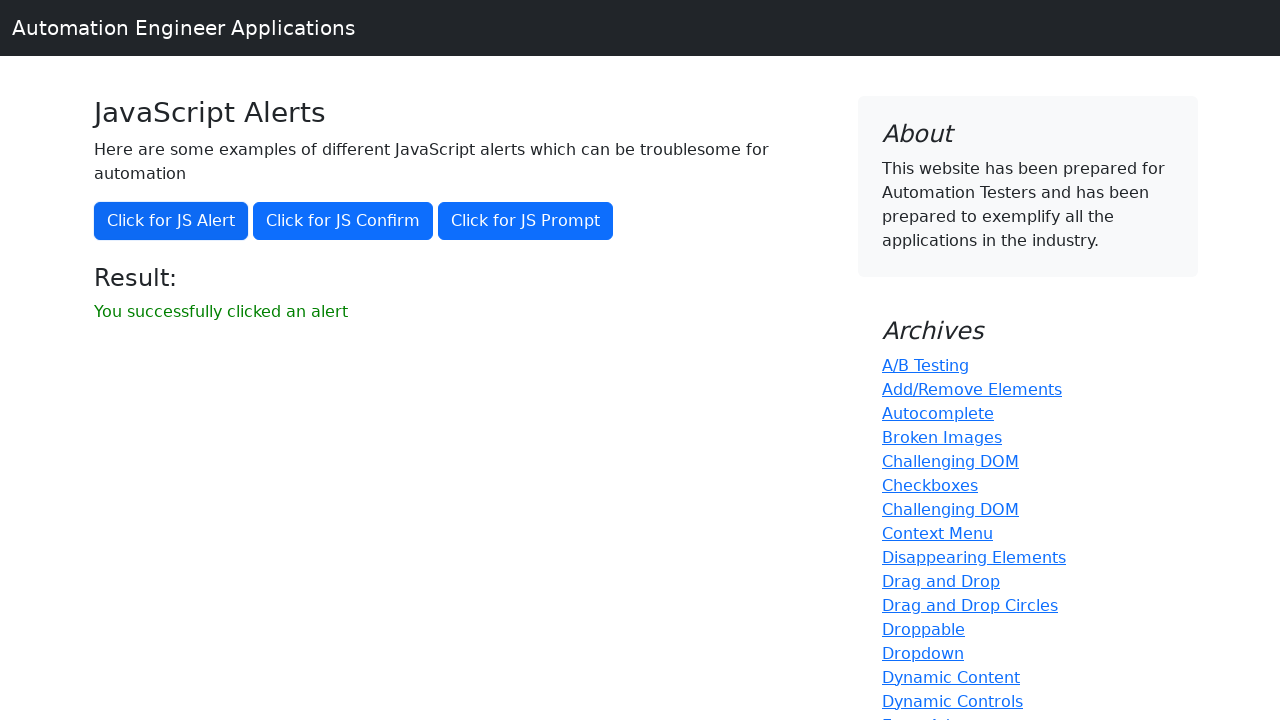

Set up dialog handler to accept the alert popup
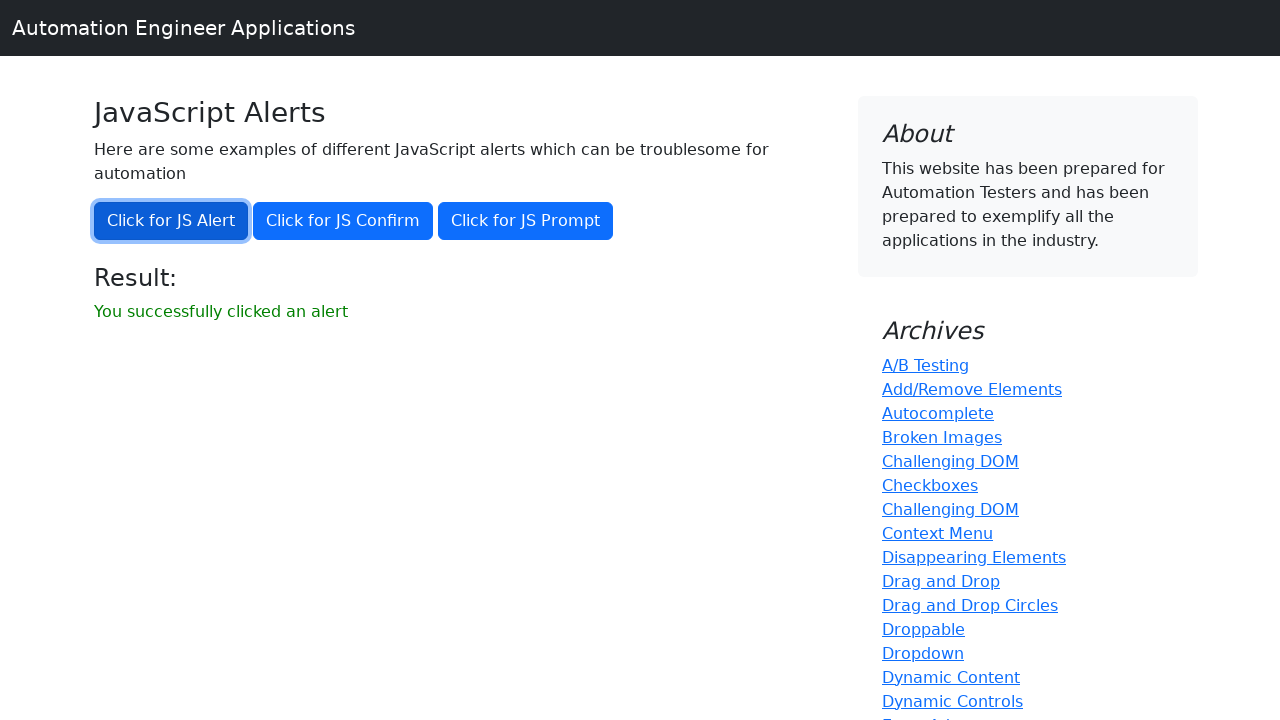

Waited for result message to appear
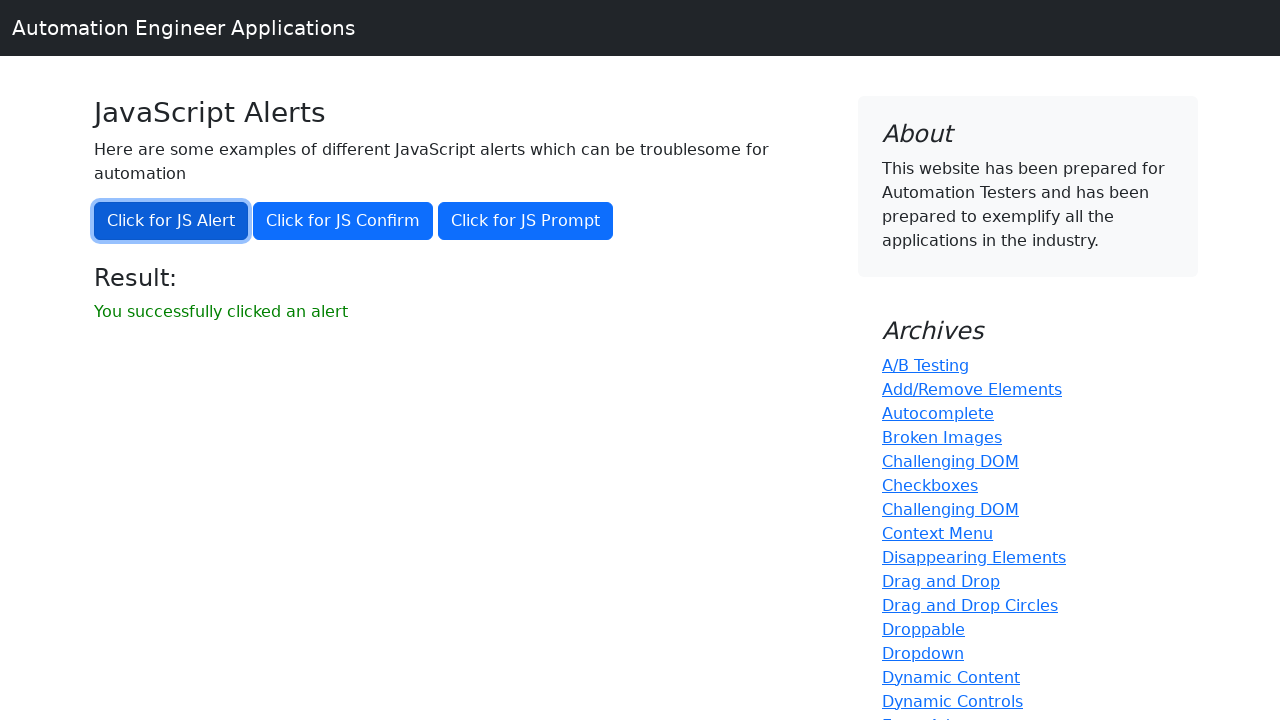

Retrieved result message text
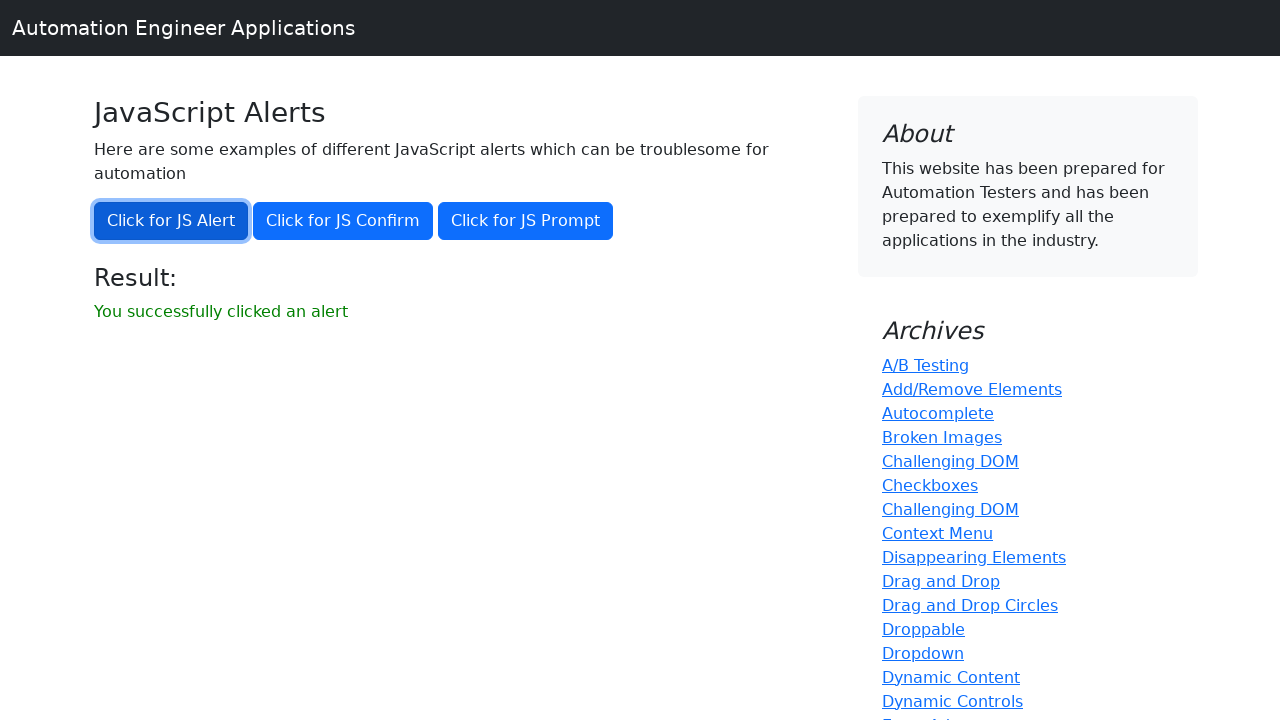

Verified result message displays 'You successfully clicked an alert'
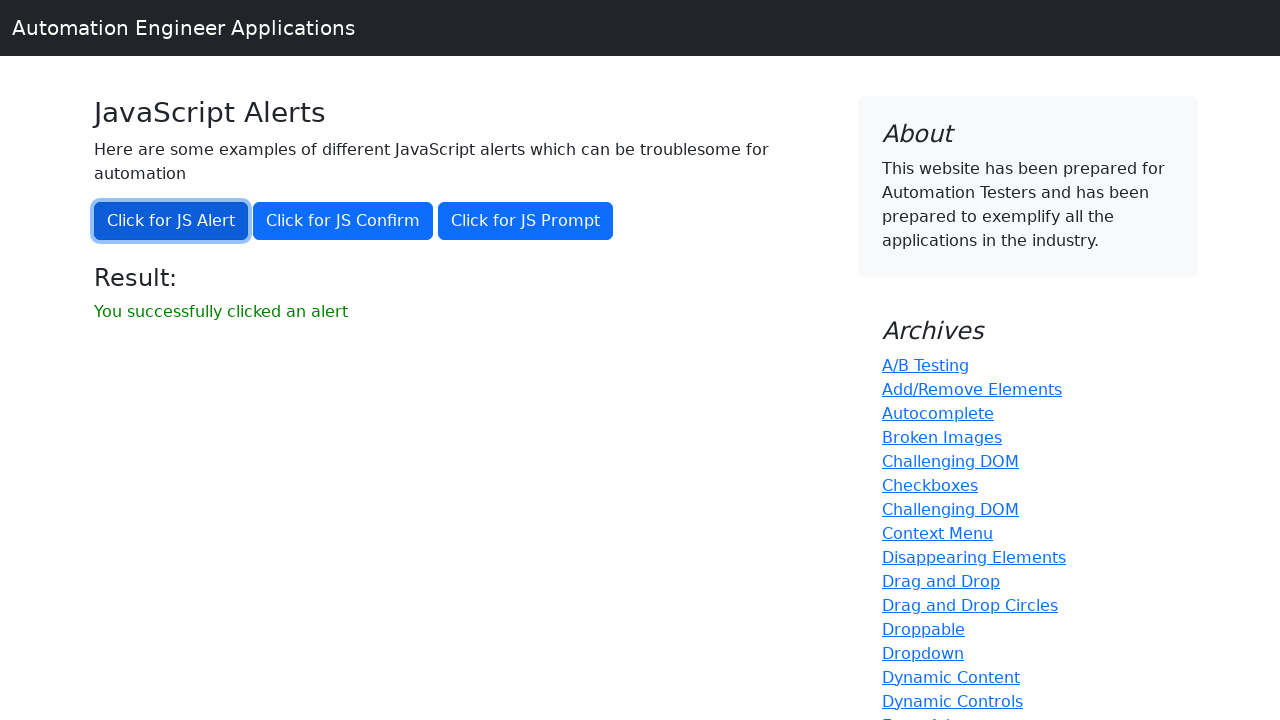

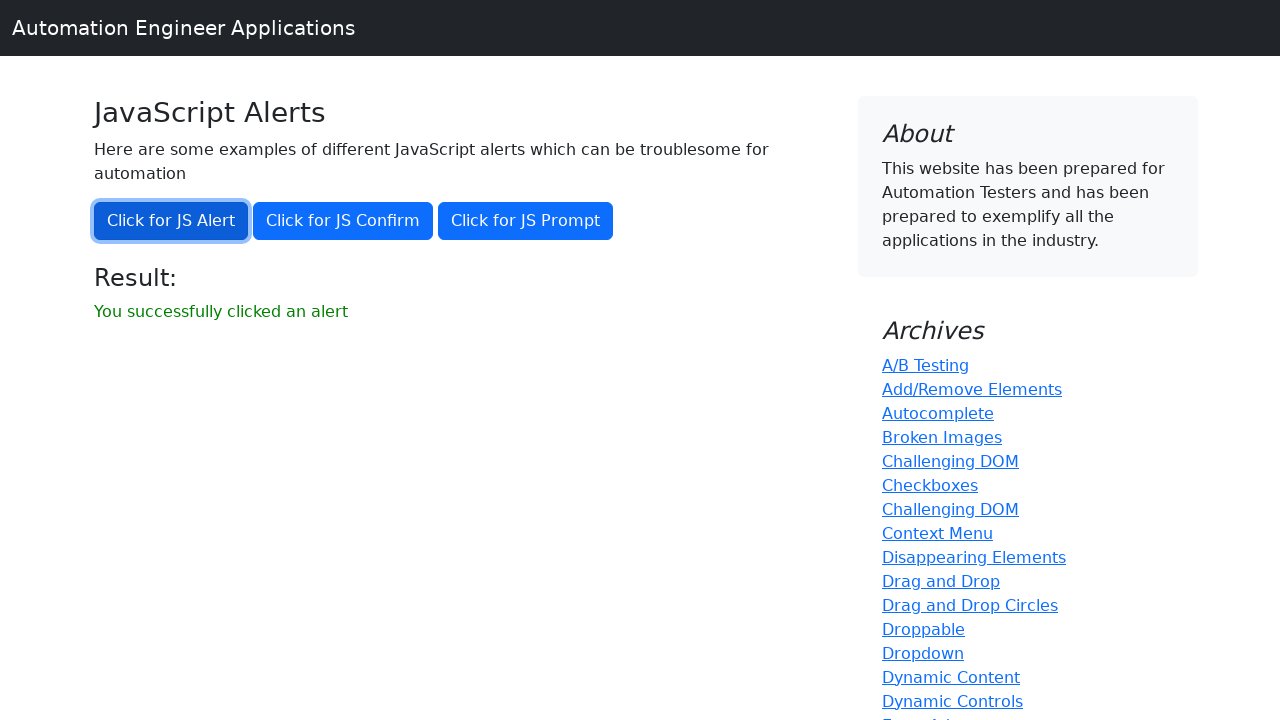